Tests modal dialog functionality by clicking a button to open a modal, verifying the close button exists, waiting for it to be clickable, and then closing the modal.

Starting URL: https://bonigarcia.dev/selenium-webdriver-java/dialog-boxes.html

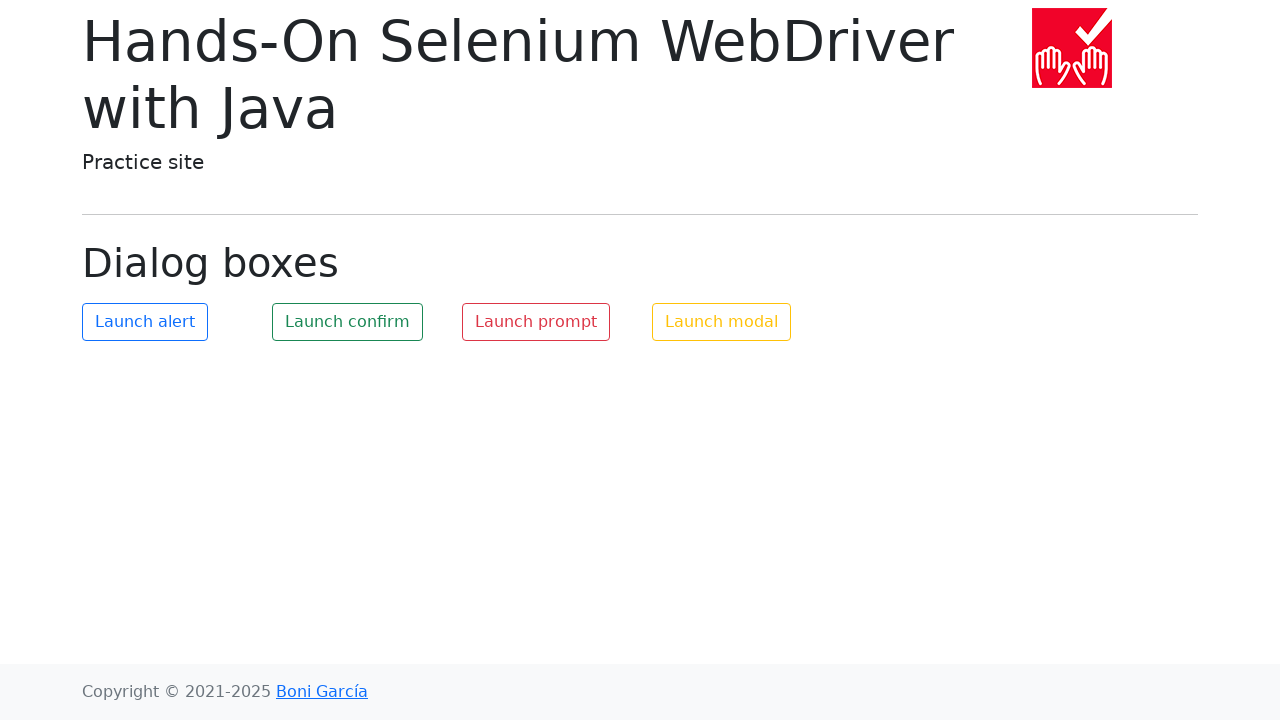

Navigated to dialog boxes test page
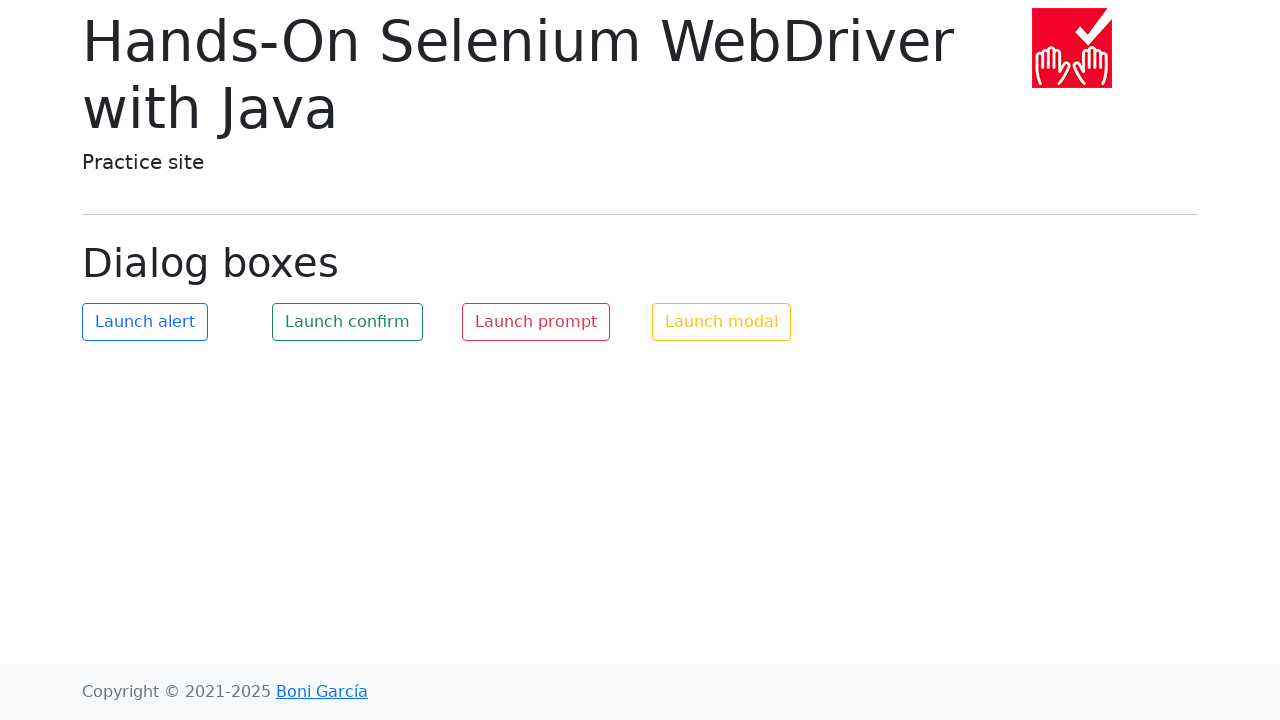

Clicked button to open modal dialog at (722, 322) on #my-modal
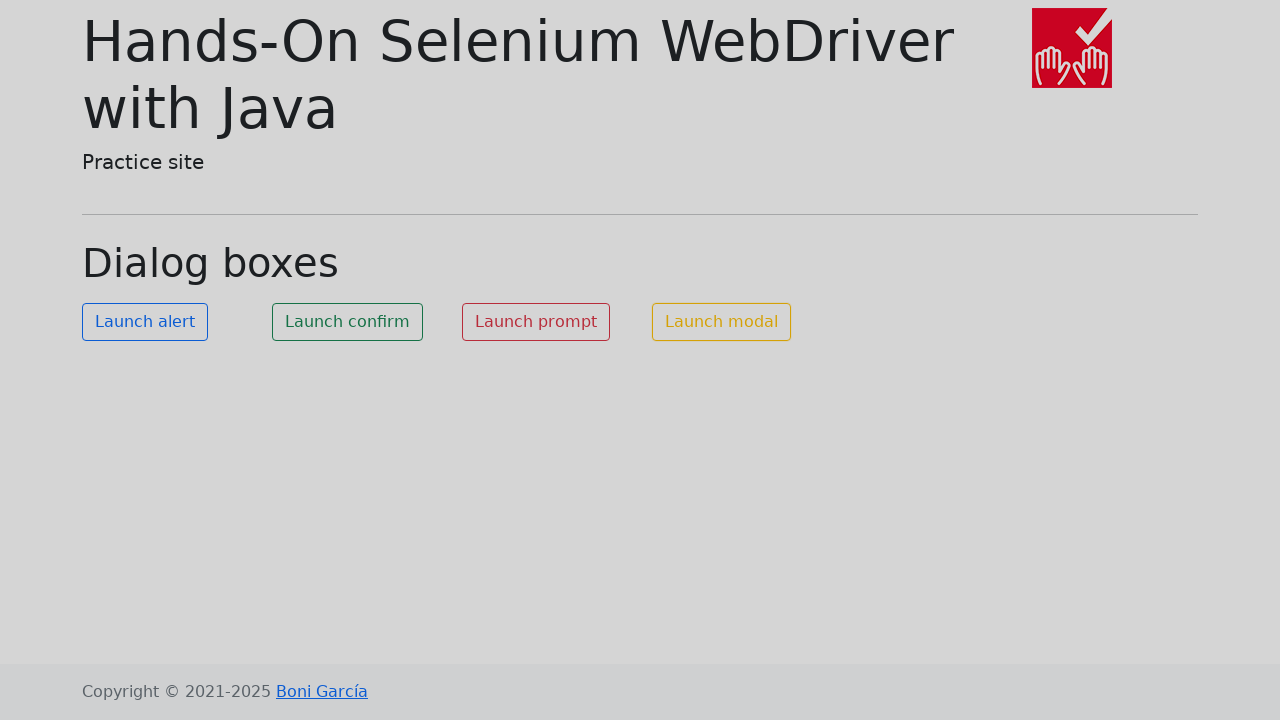

Located Close button in modal
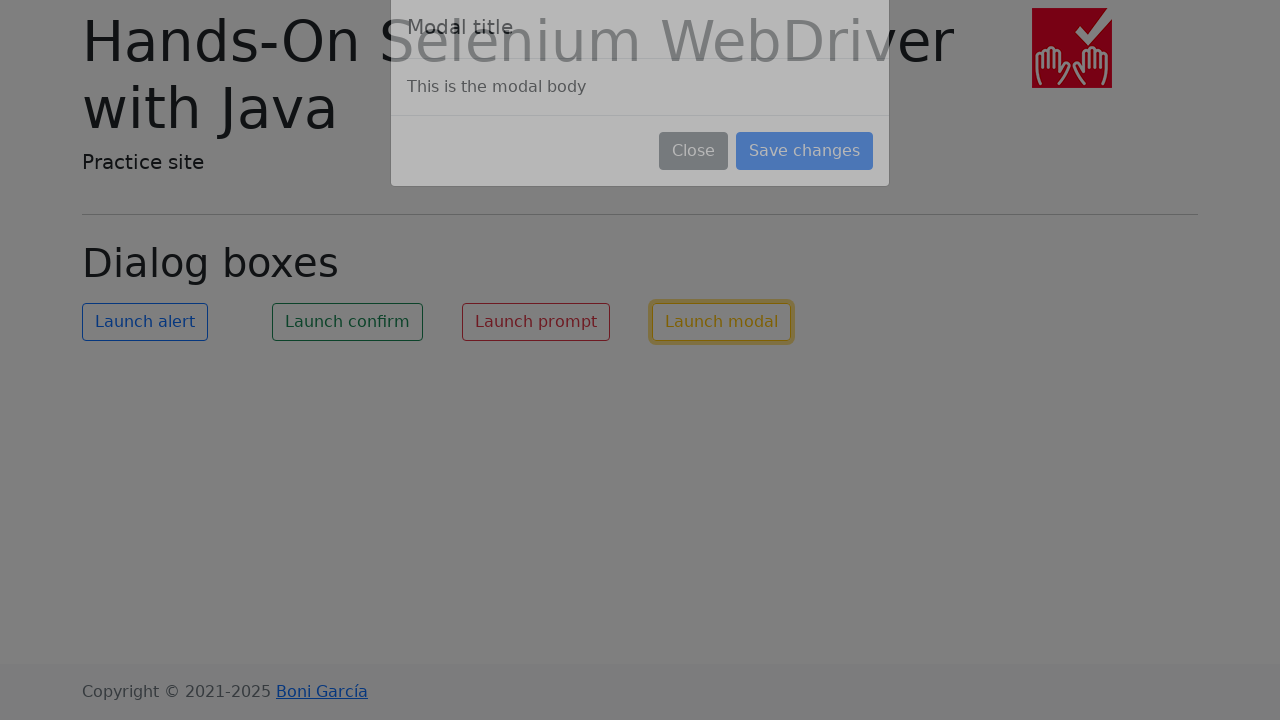

Close button became visible
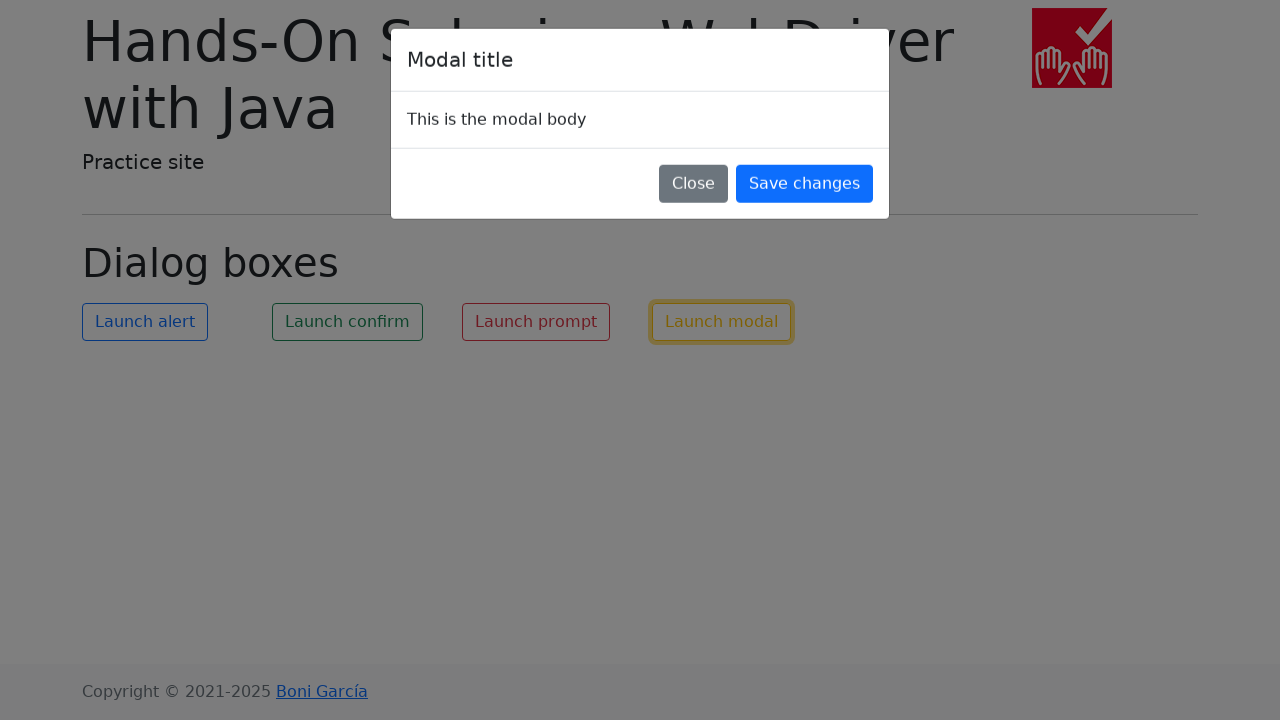

Verified Close button is a valid button element
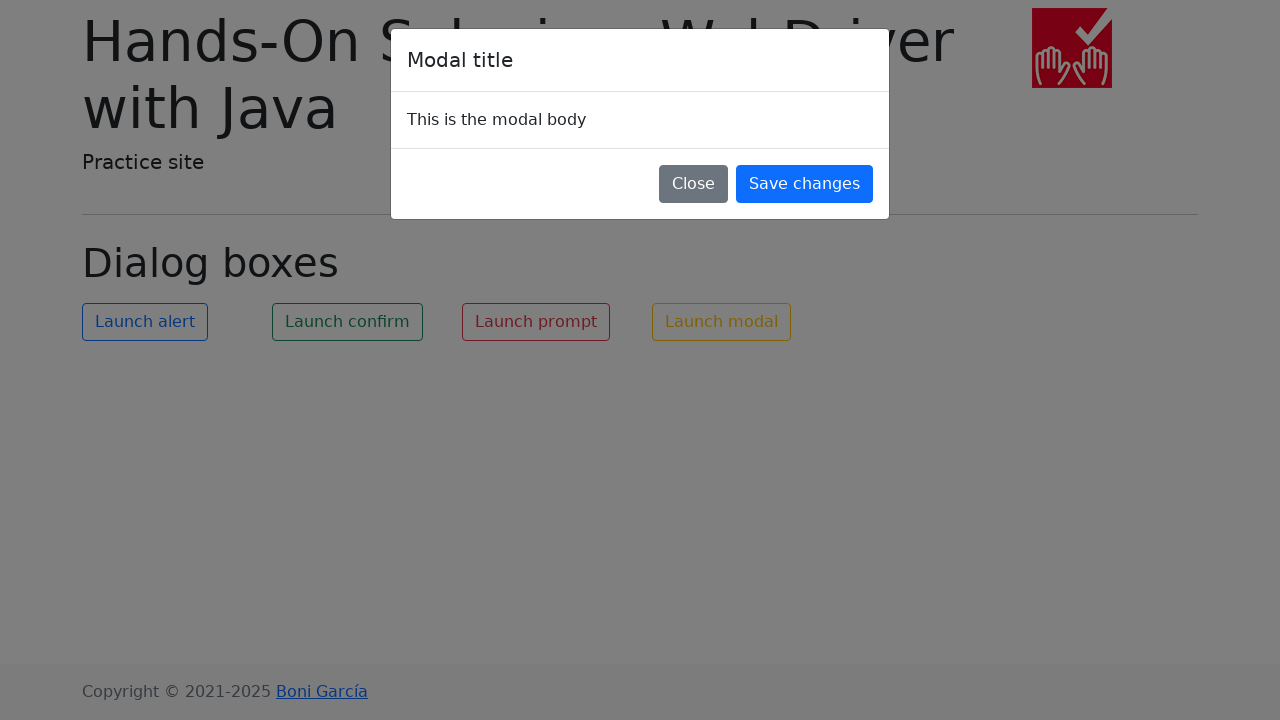

Clicked Close button to dismiss modal dialog at (694, 184) on xpath=//button[text() = 'Close']
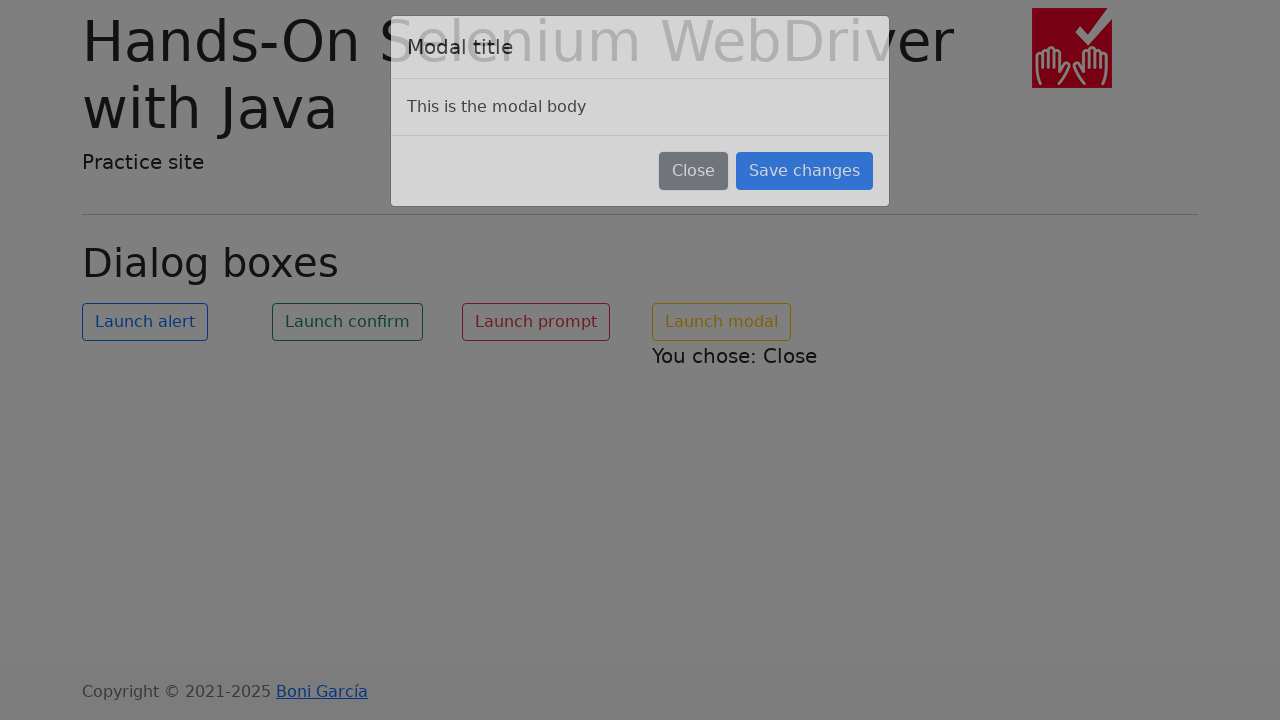

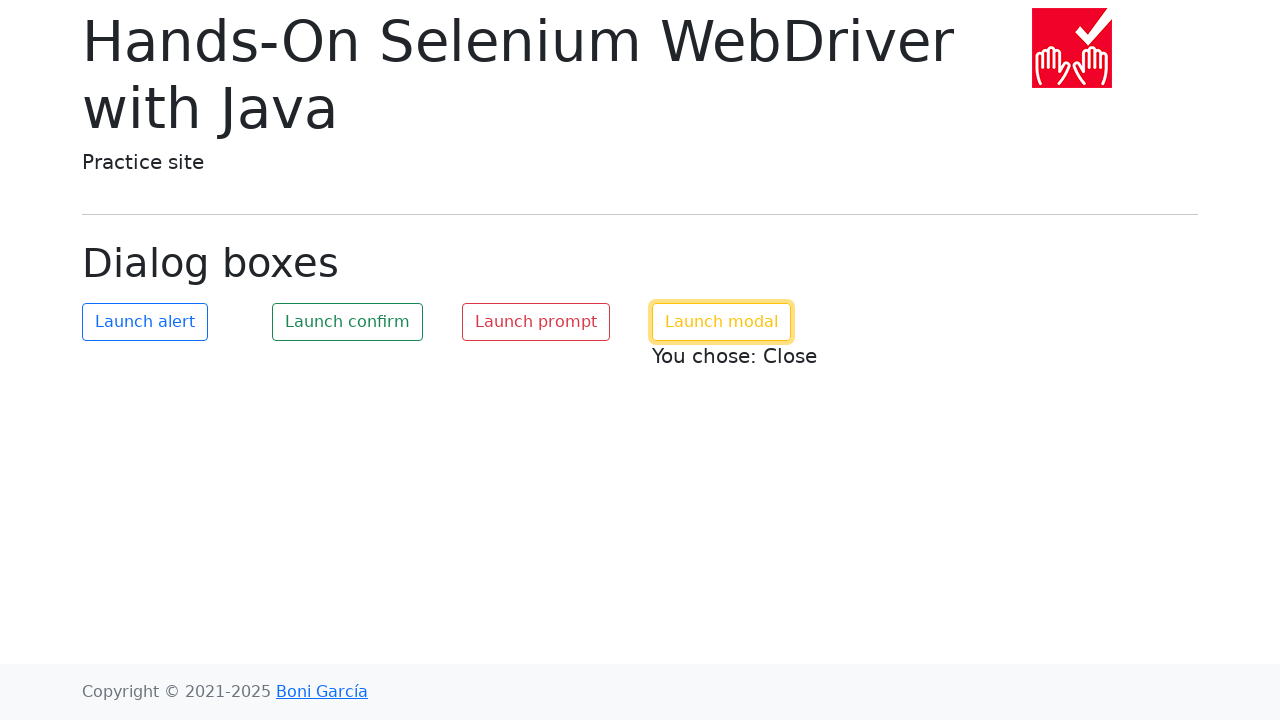